Tests navigation from the Training Support homepage to the About Us page by clicking the About Us link and verifying the page heading.

Starting URL: https://training-support.net

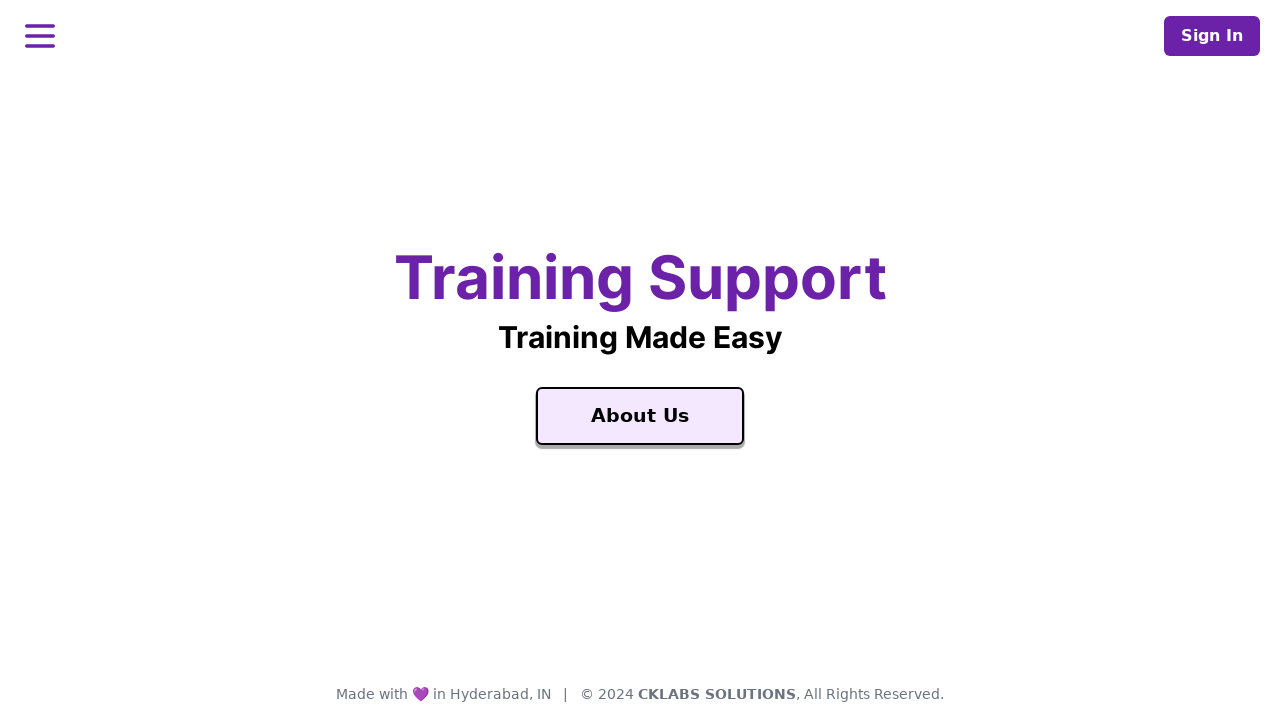

Verified page title is 'Training Support'
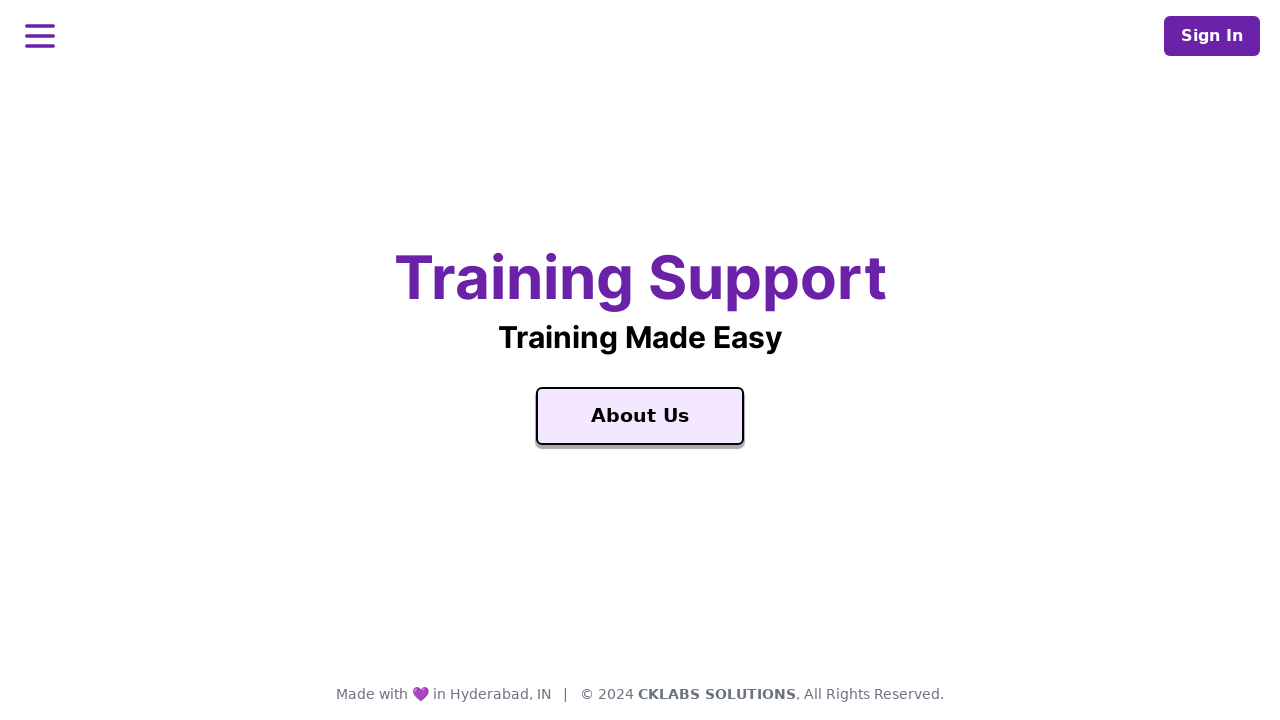

Clicked the About Us link at (640, 416) on a:text('About Us')
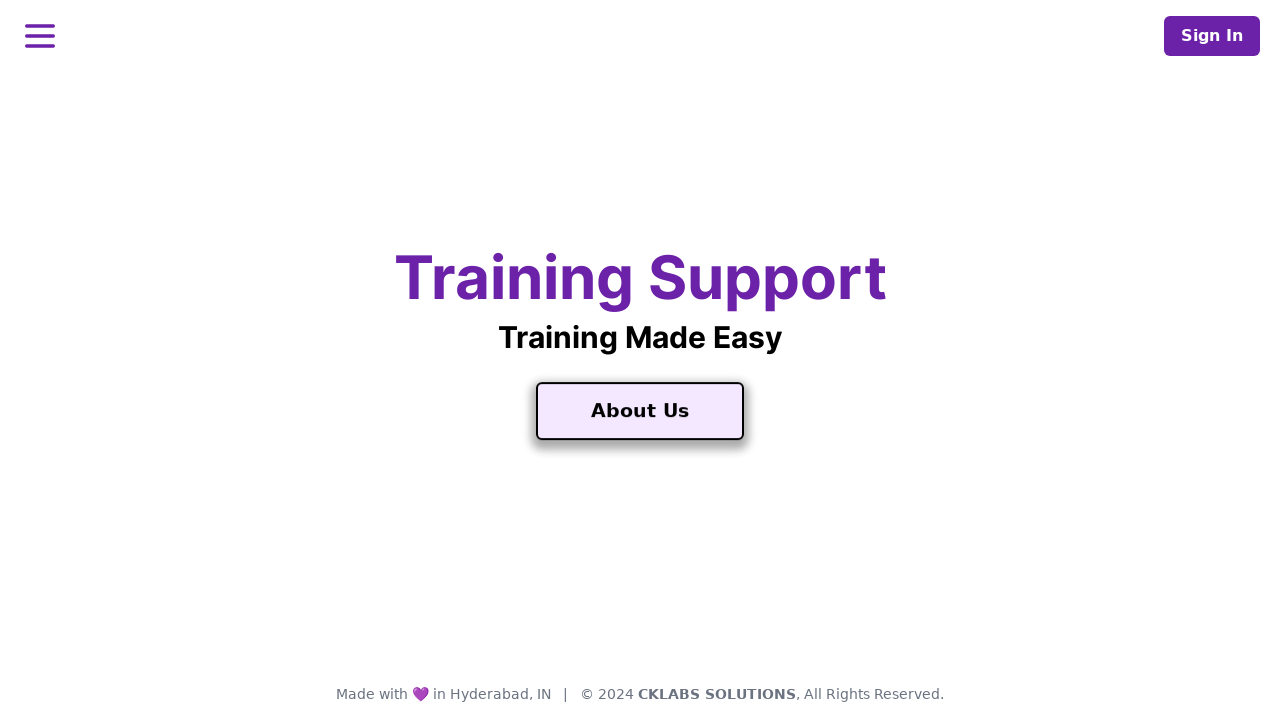

About Us page heading loaded
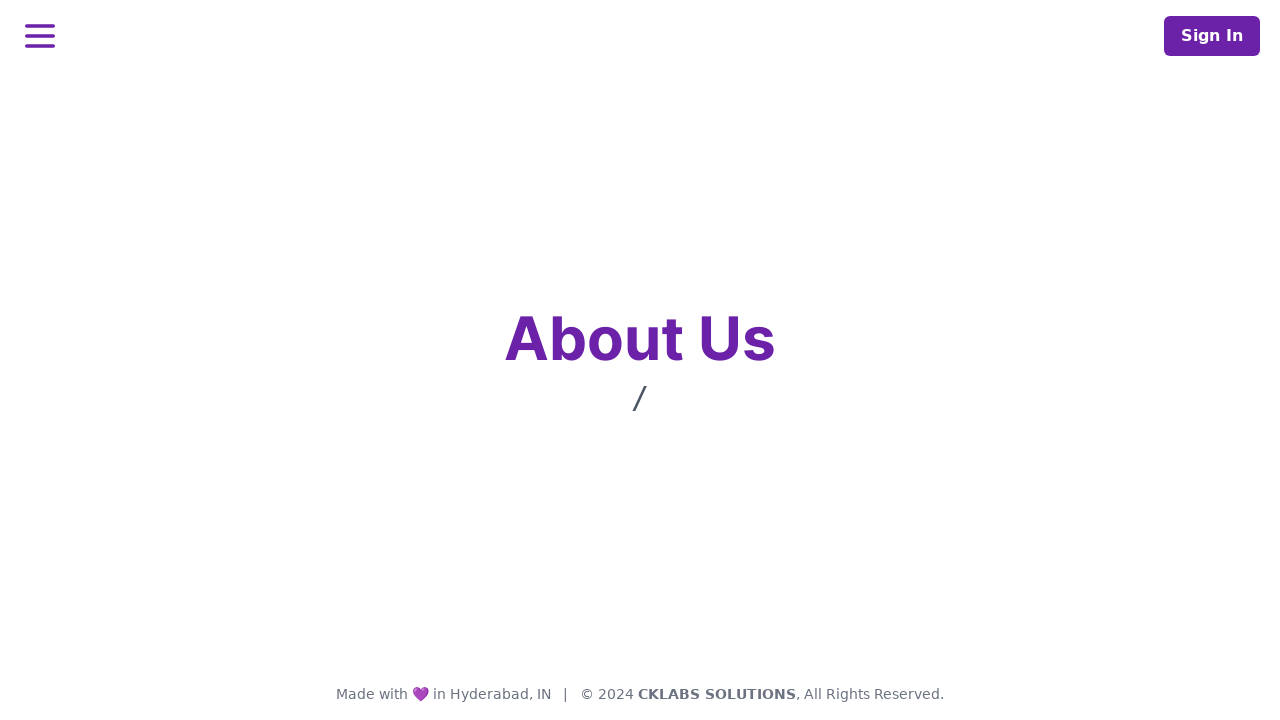

Verified page heading text is 'About Us'
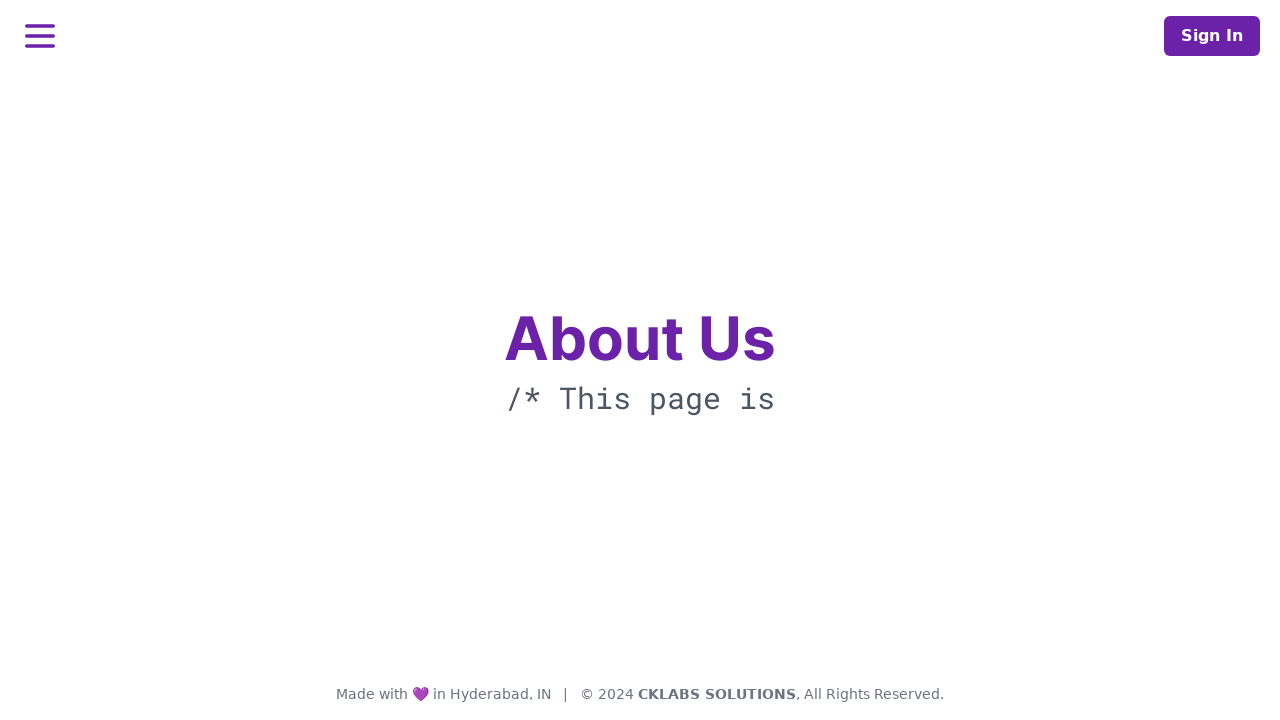

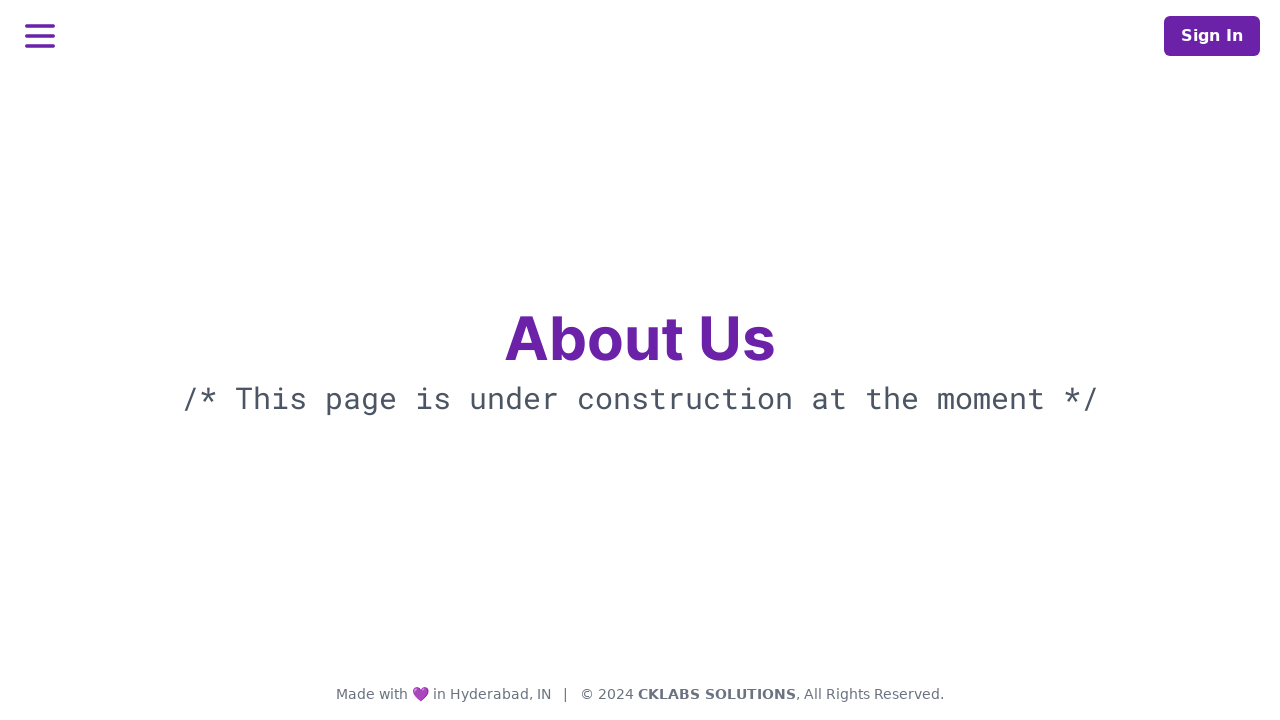